Tests Mailchimp signup form validation by attempting to register with the same email/username twice, verifying that the system detects duplicate accounts

Starting URL: https://login.mailchimp.com/signup/

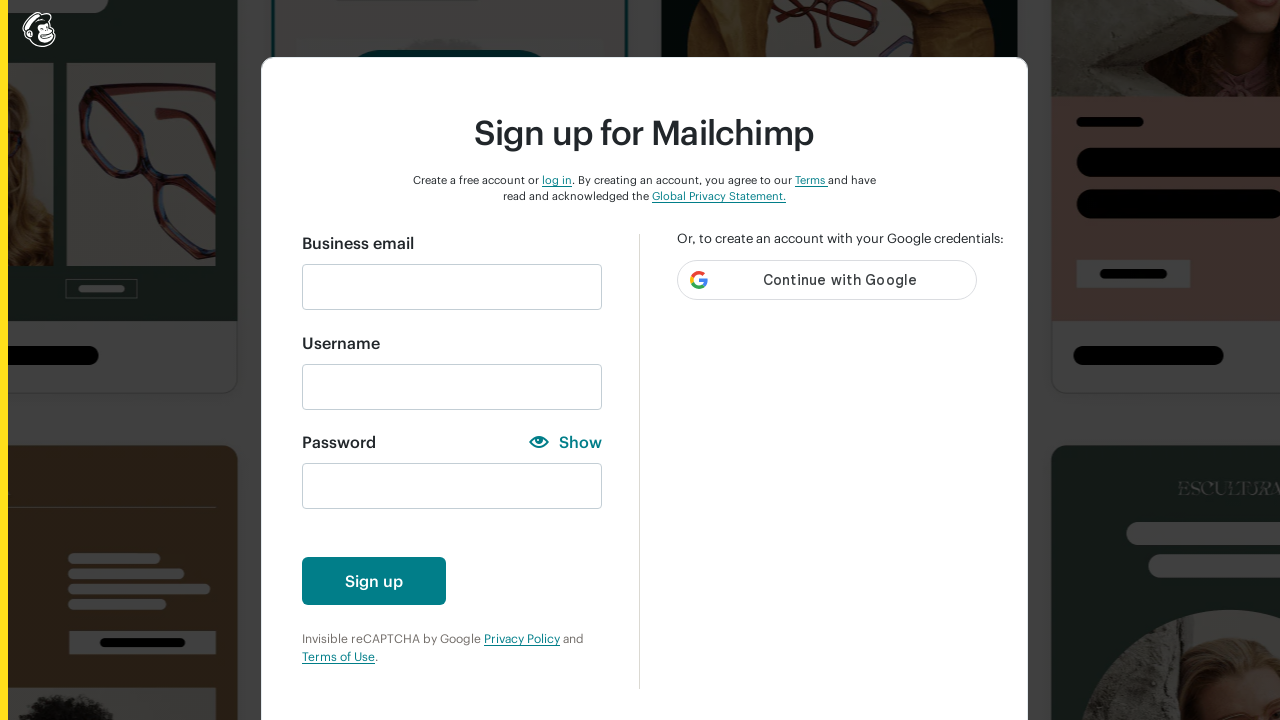

Filled email field with 'testuser789@example.com' on input[name='email']
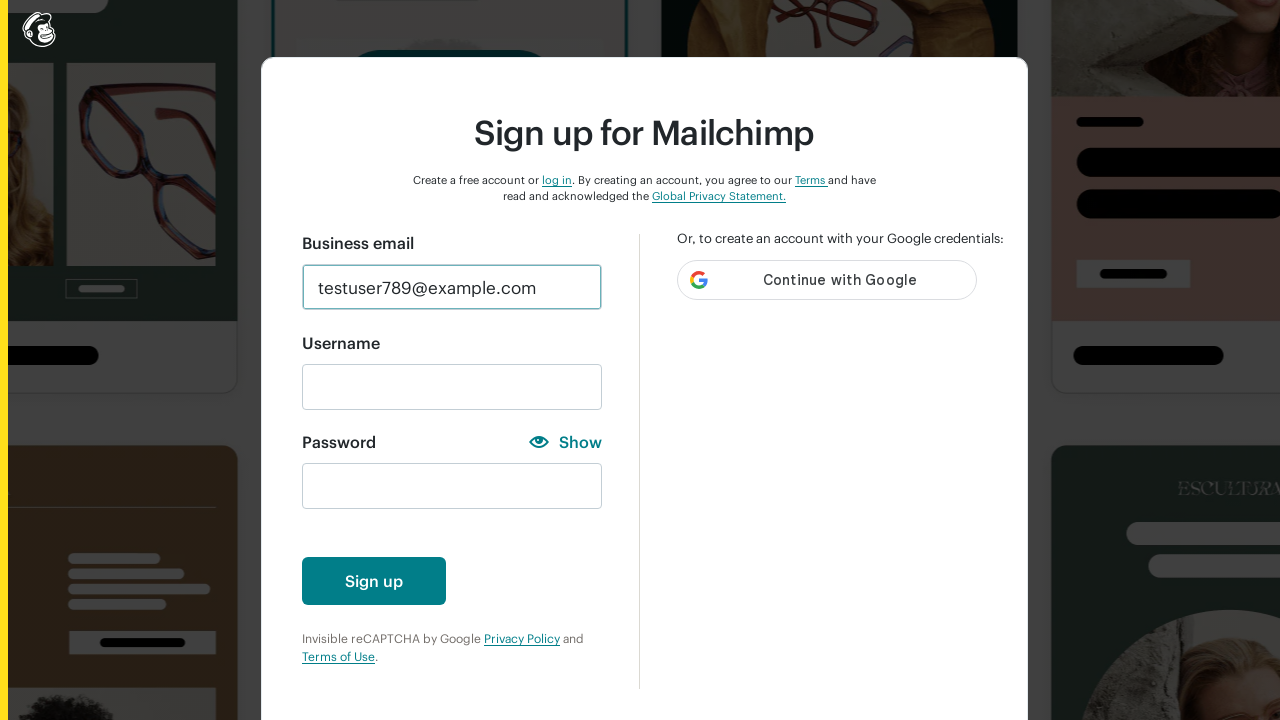

Filled username field with 'UniqueUser789' on input[name='username']
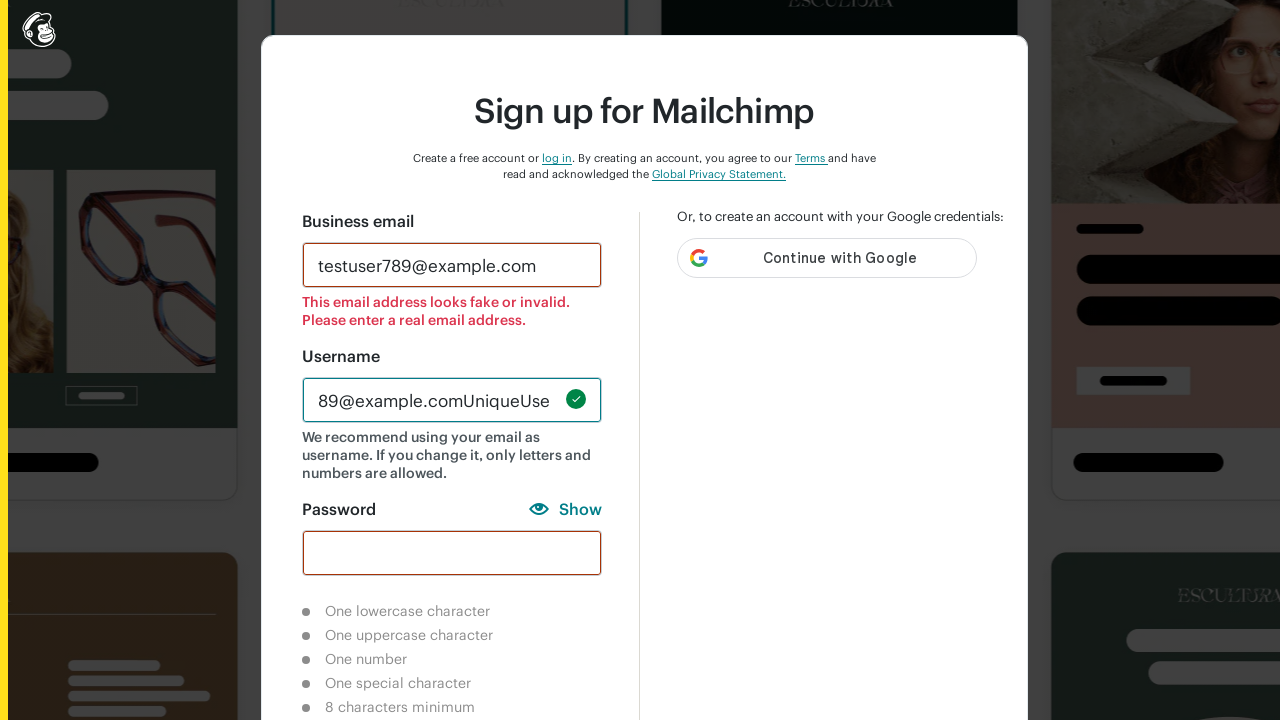

Filled password field with 'SecurePass123!' on input[name='password']
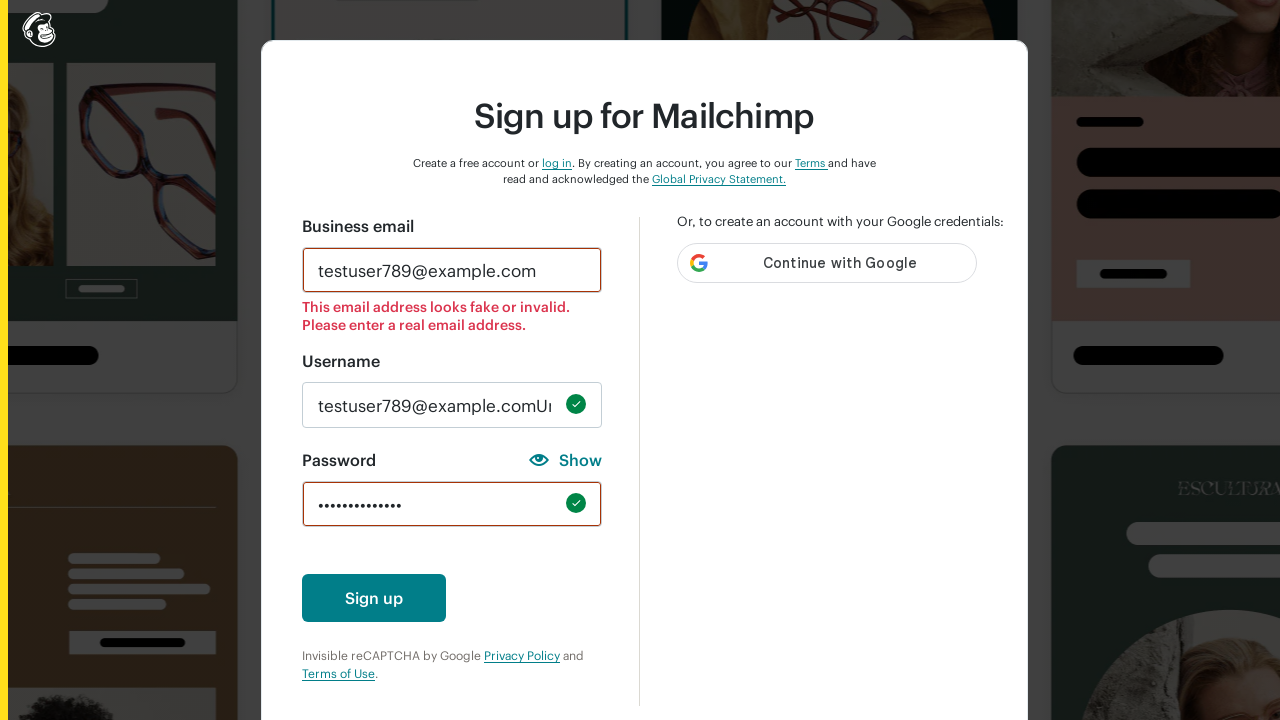

Submitted first signup form by pressing Enter on input[name='password']
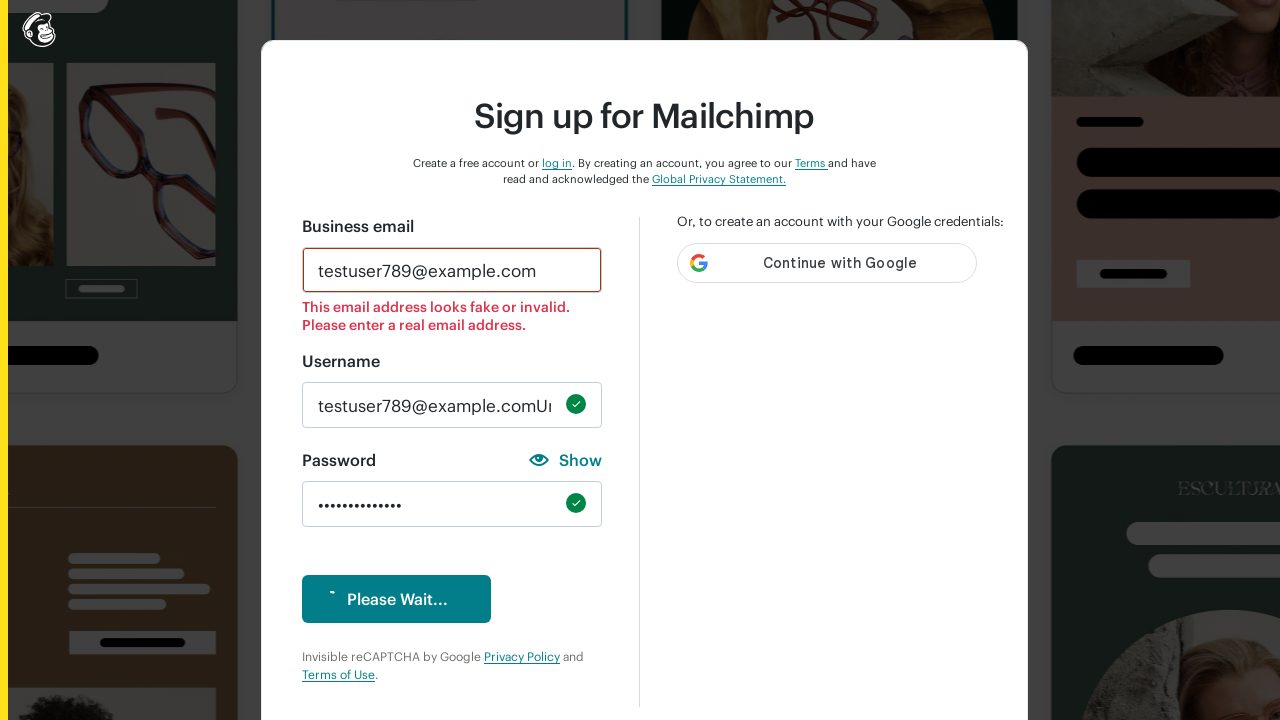

Waited for page response and verified link visibility
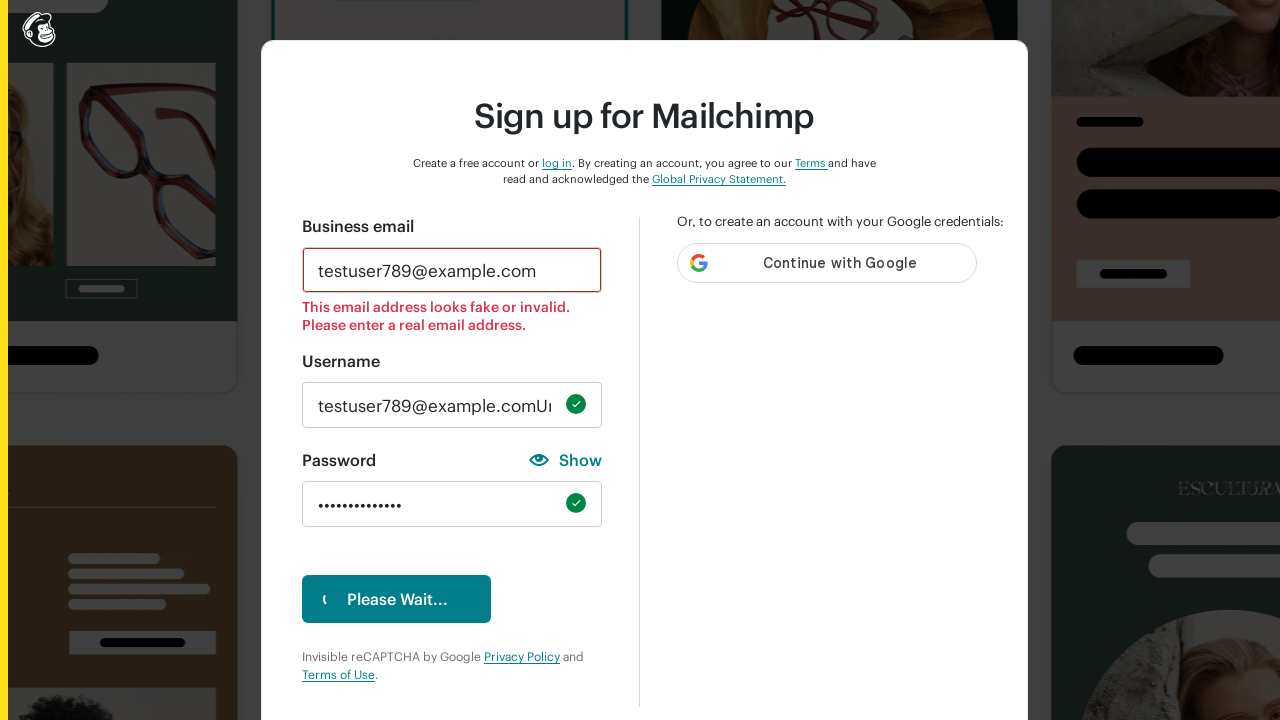

Navigated back to Mailchimp signup page for second attempt
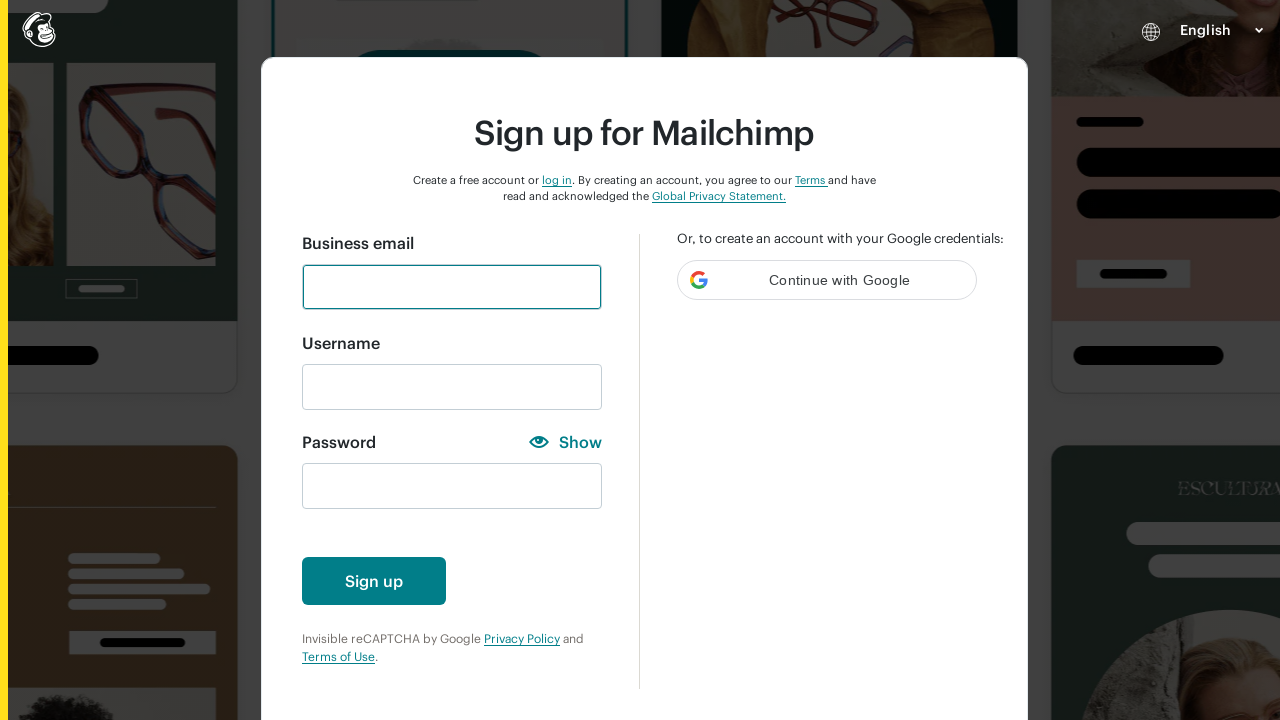

Filled email field again with same email 'testuser789@example.com' on input[name='email']
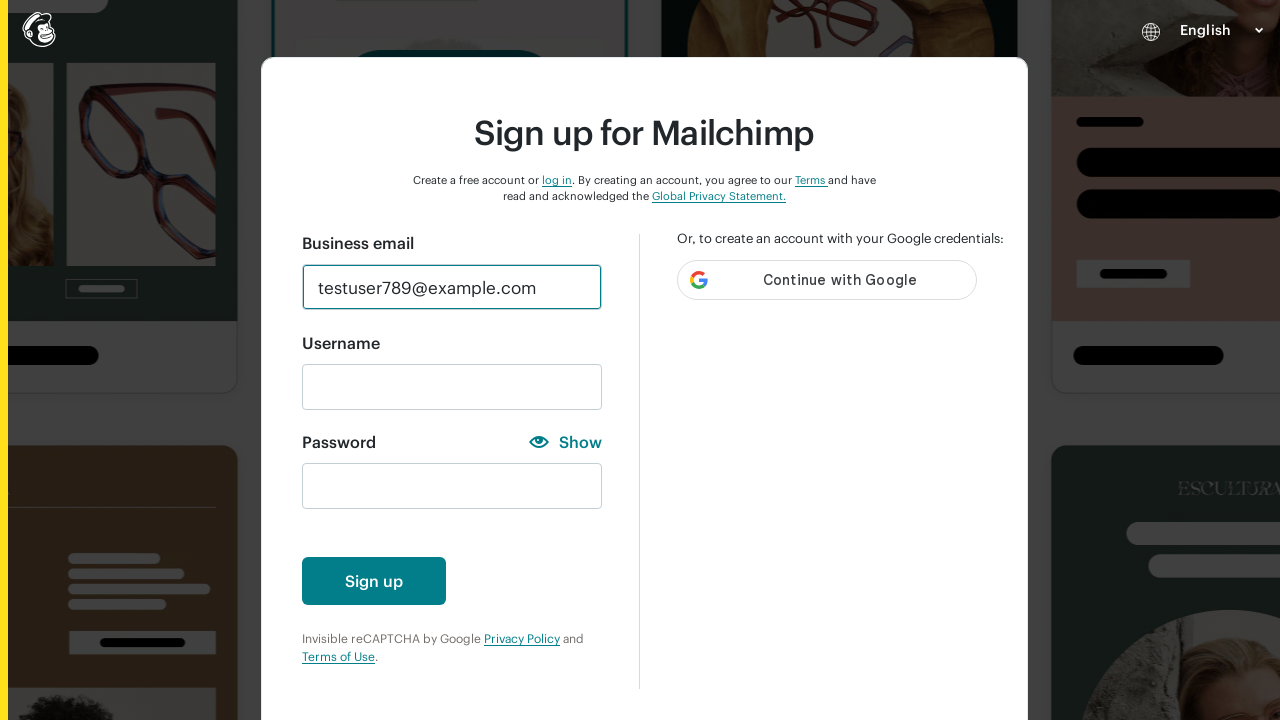

Filled username field again with same username 'UniqueUser789' on input[name='username']
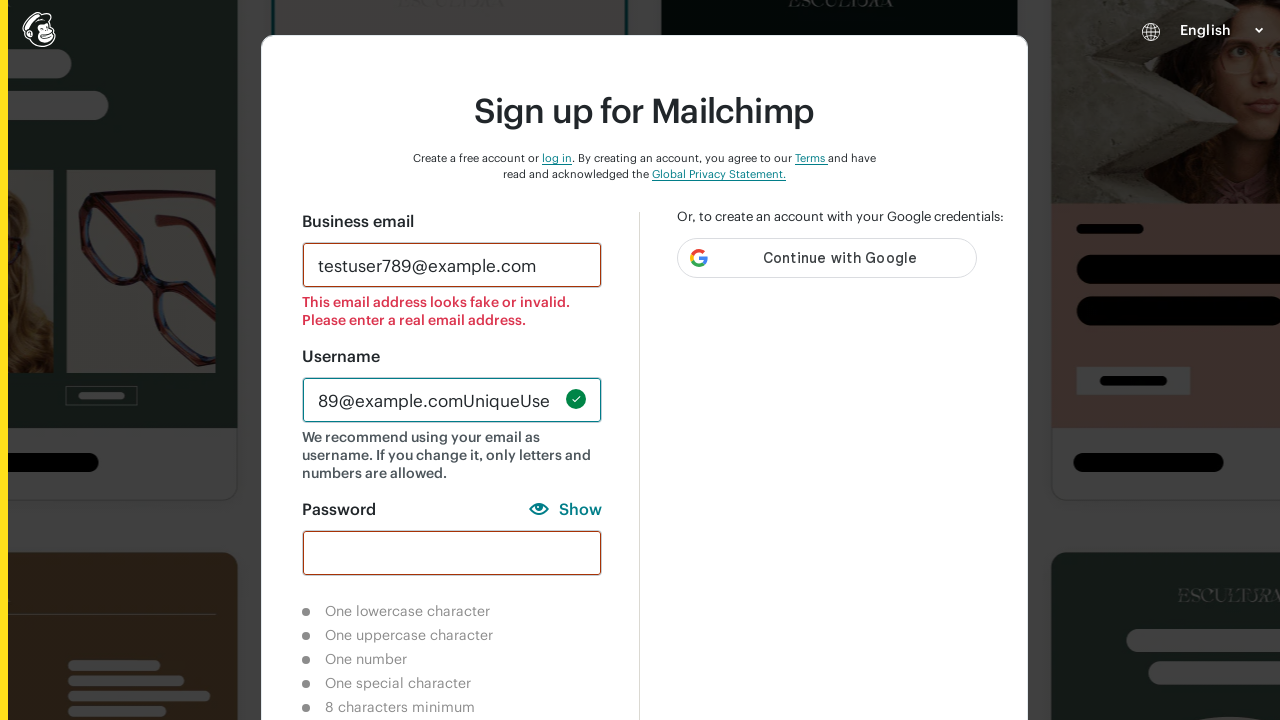

Filled password field with different password 'DifferentPass456!' on input[name='password']
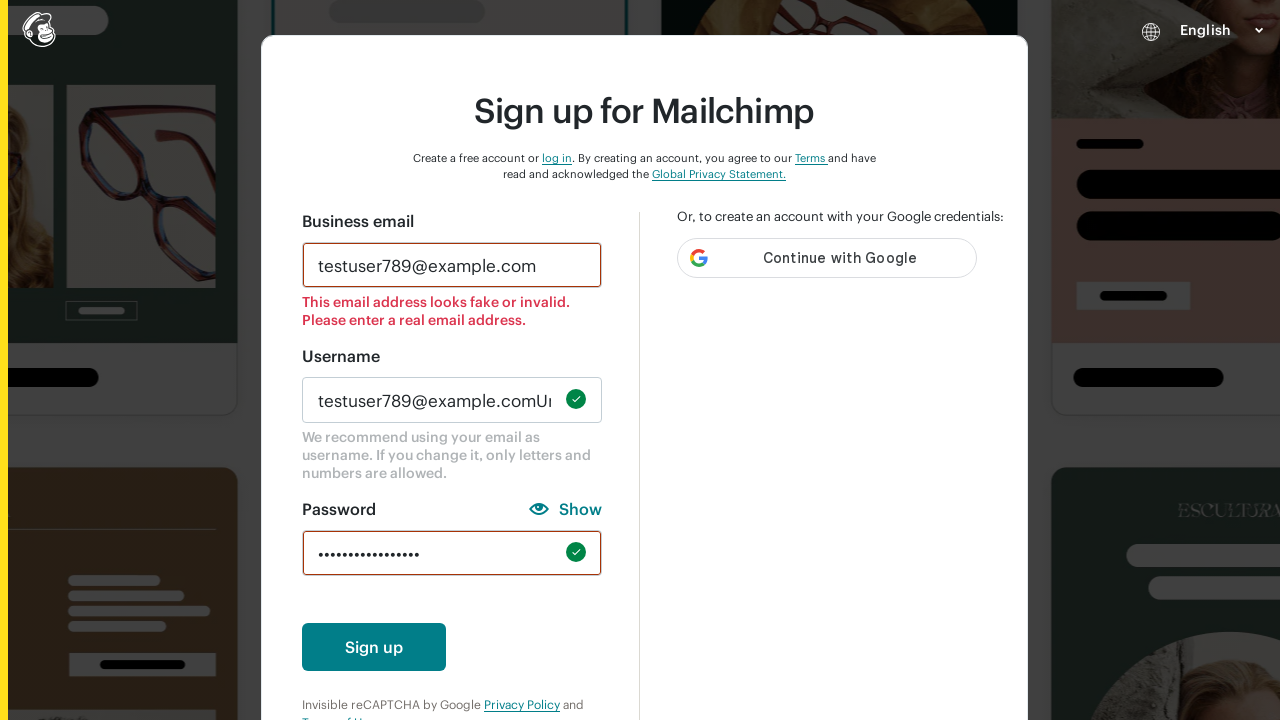

Submitted second signup form by pressing Enter on input[name='password']
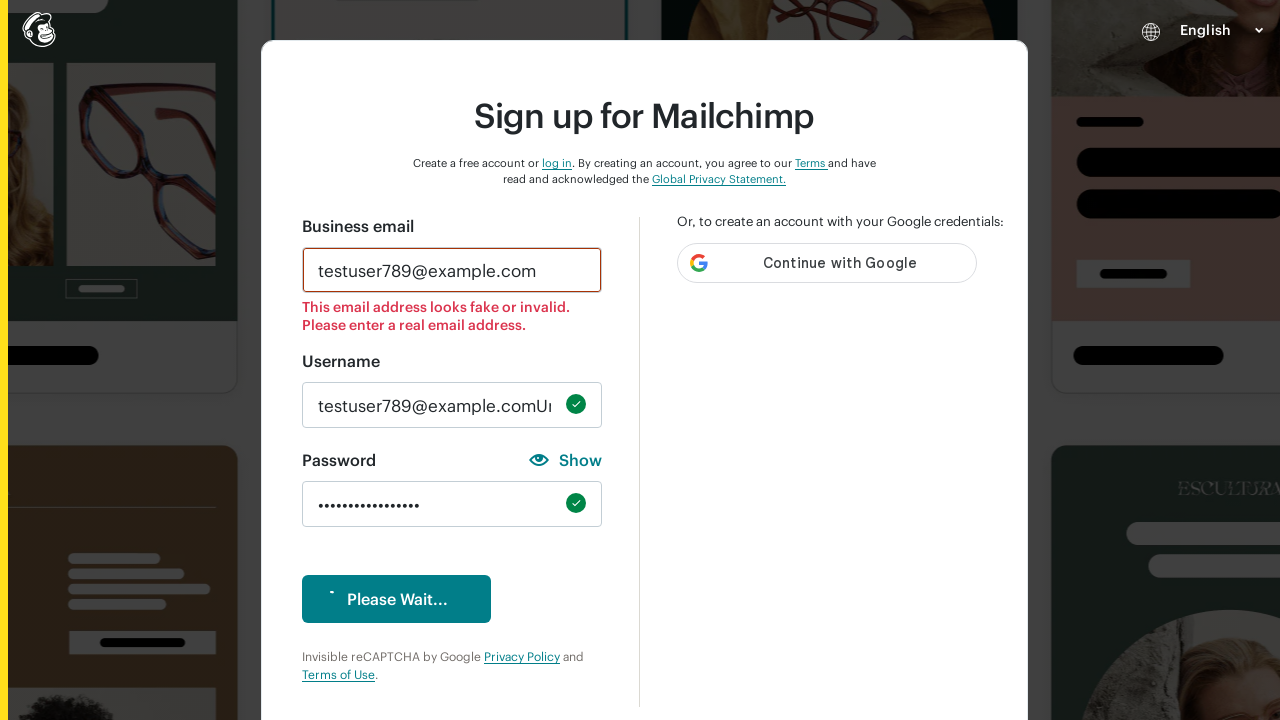

Verified duplicate account error message appeared, confirming validation works
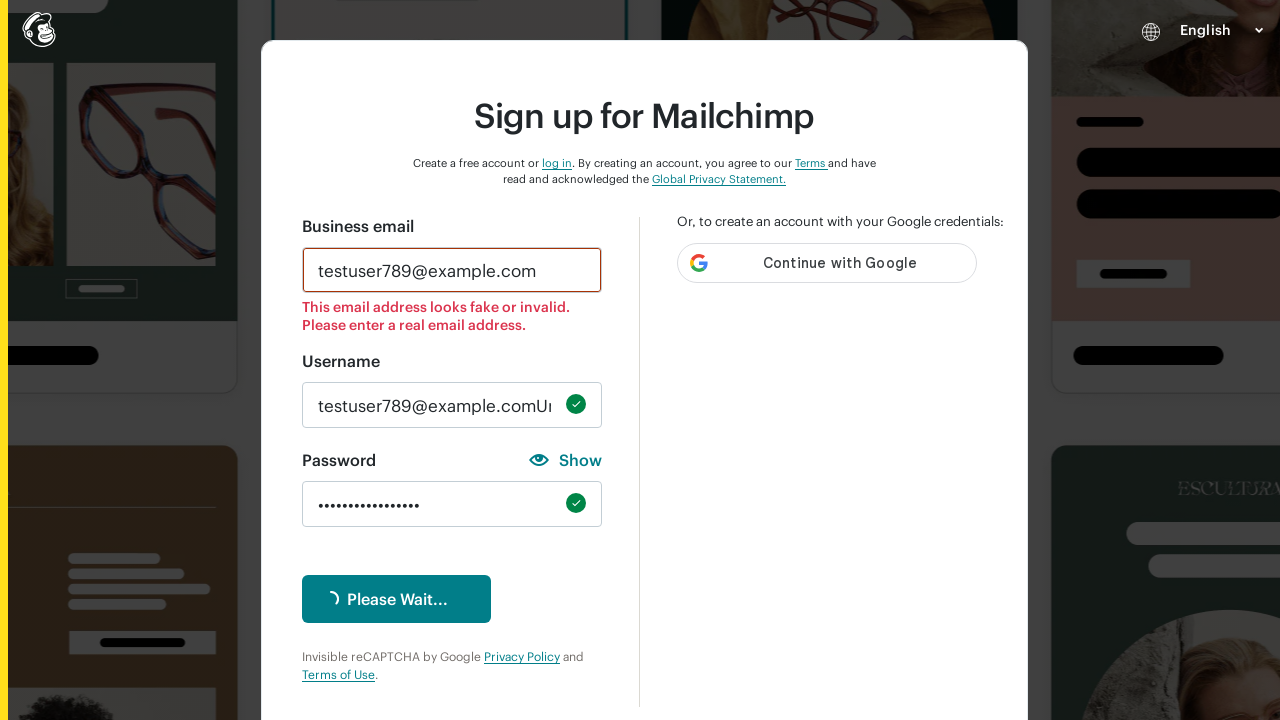

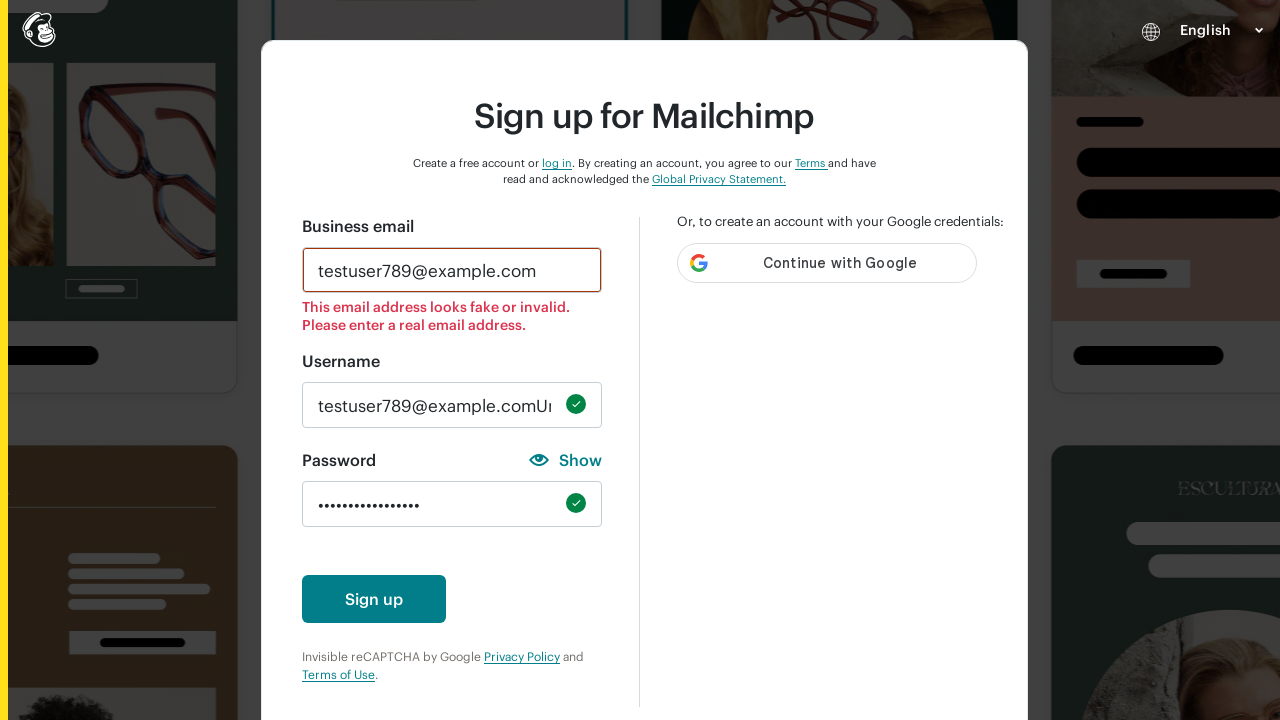